Tests window switching functionality by opening a new tab and switching between windows

Starting URL: https://formy-project.herokuapp.com/switch-window

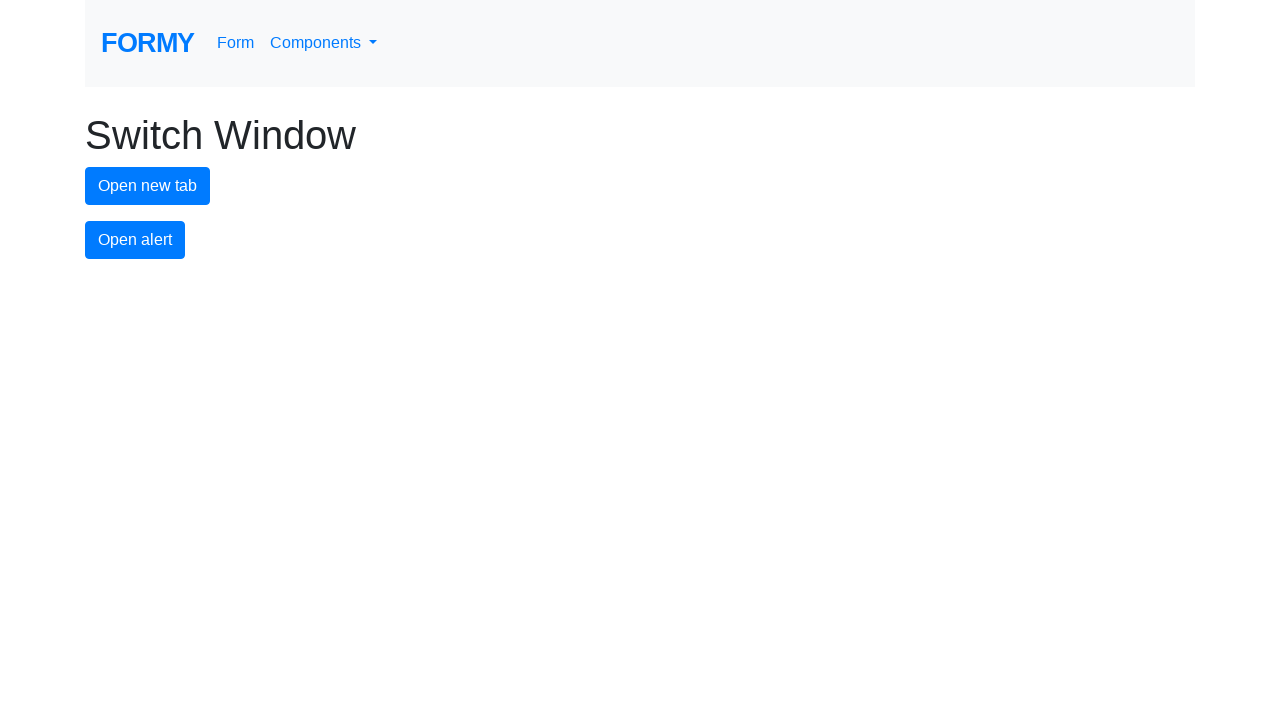

Clicked button to open new tab at (148, 186) on #new-tab-button
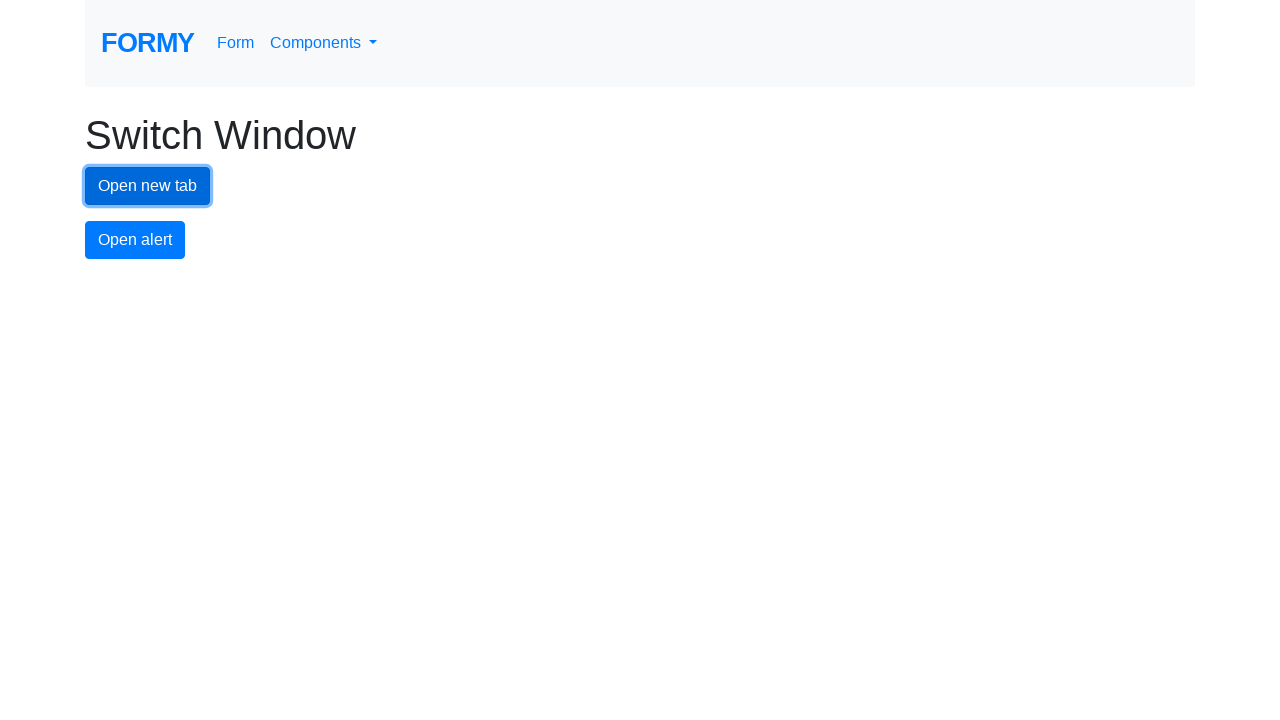

Stored reference to original page
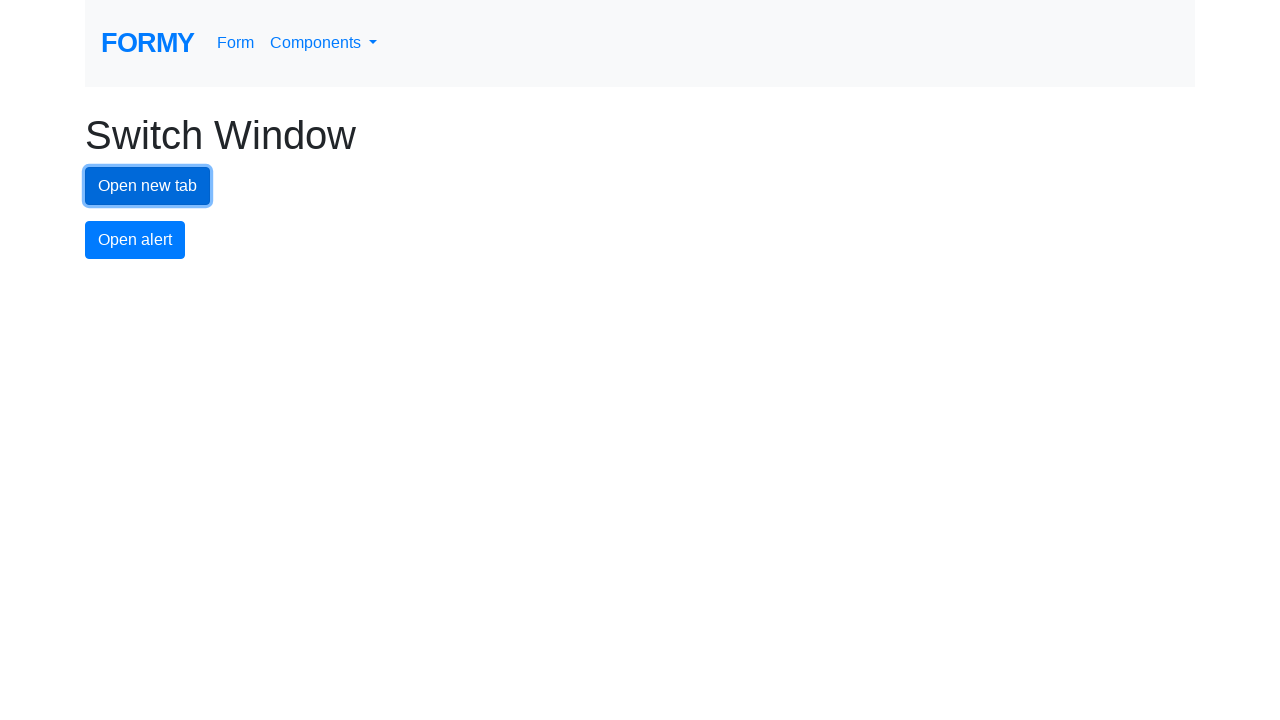

Clicked button to open new tab and waited for new page at (148, 186) on #new-tab-button
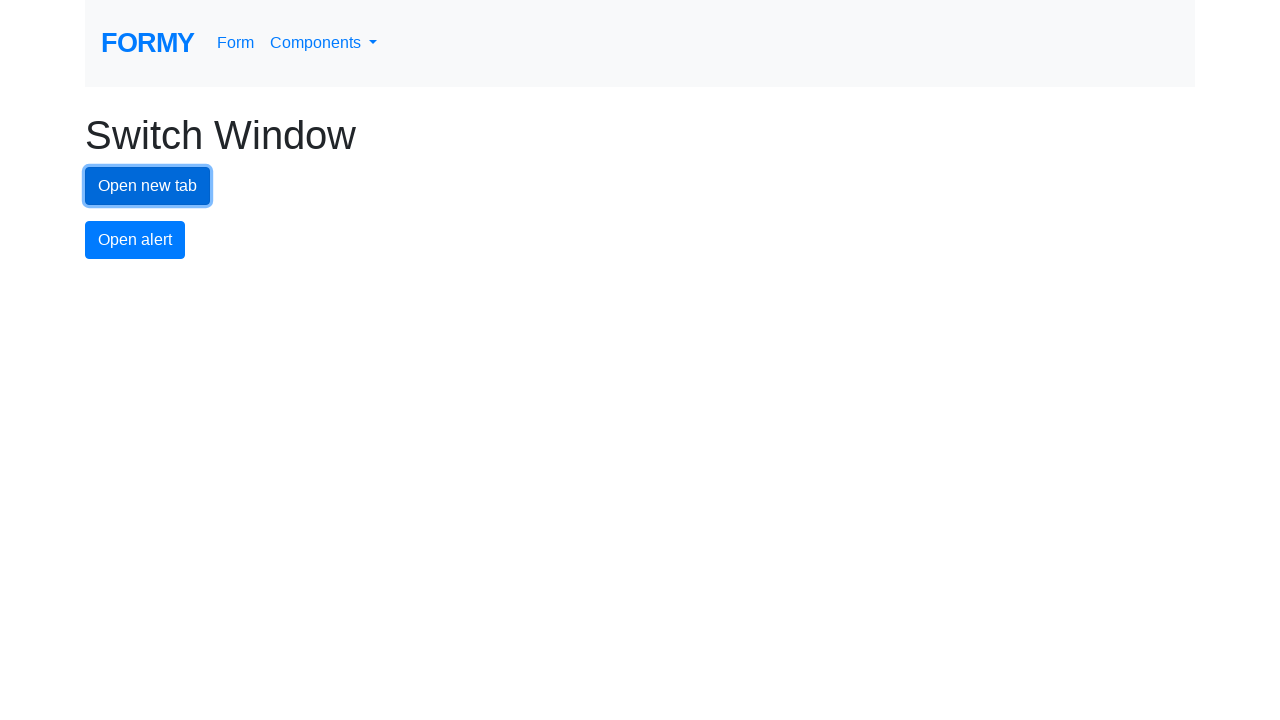

Obtained reference to newly opened tab
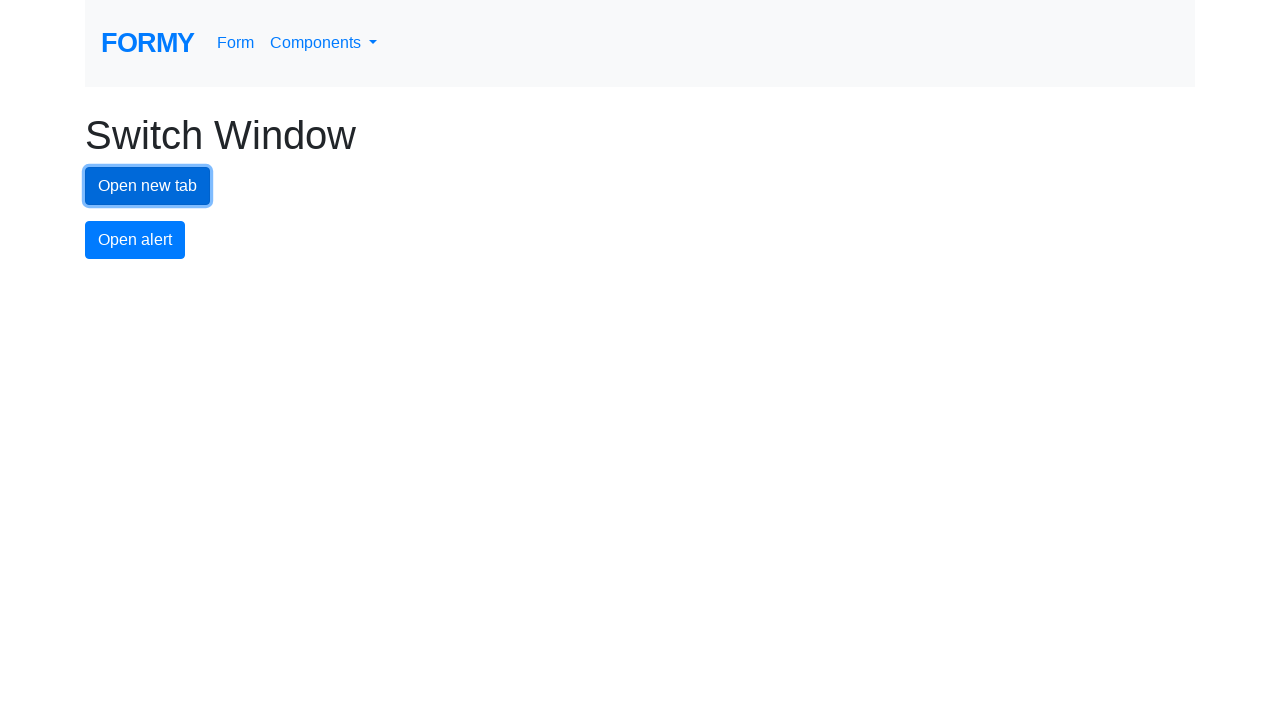

Switched focus to new tab
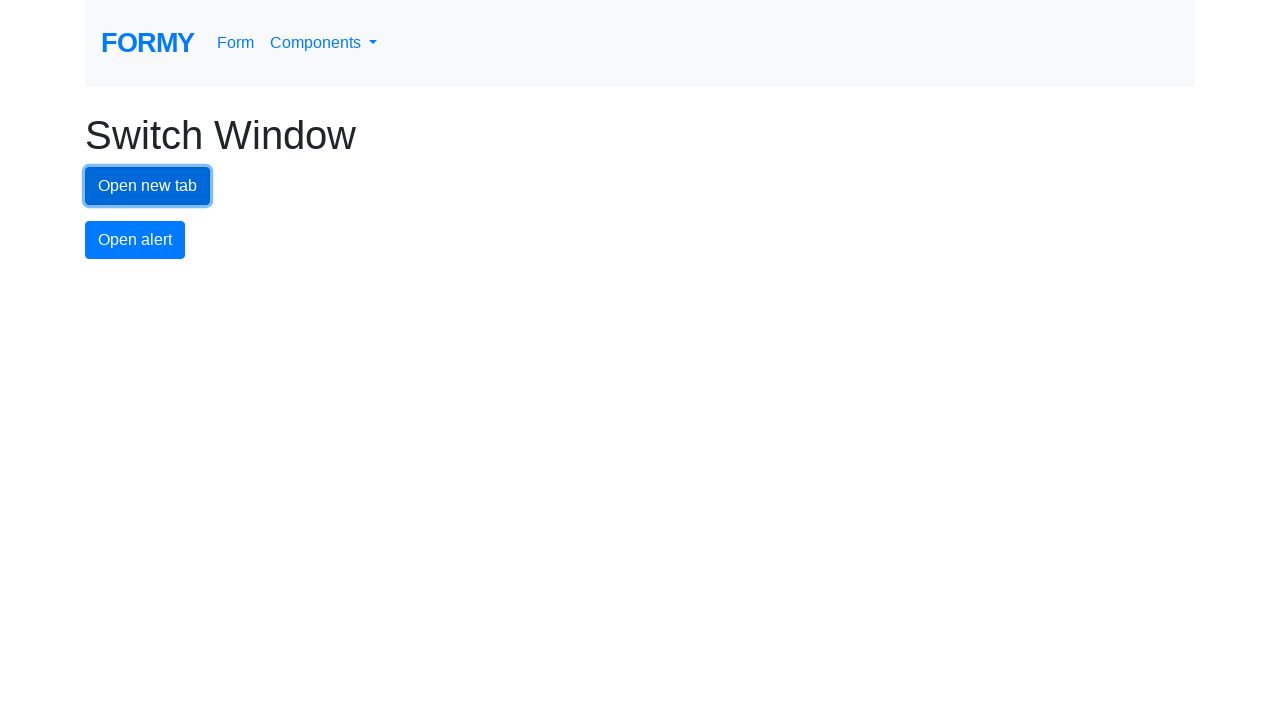

Returned focus to original tab
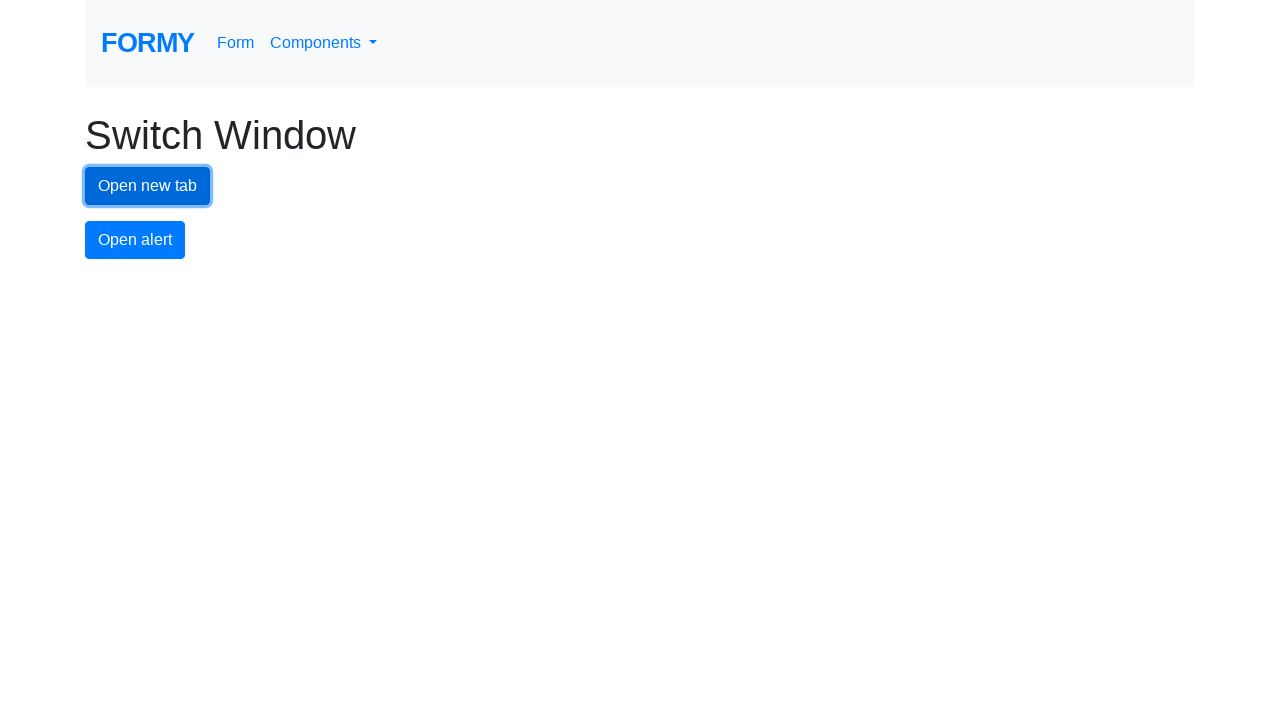

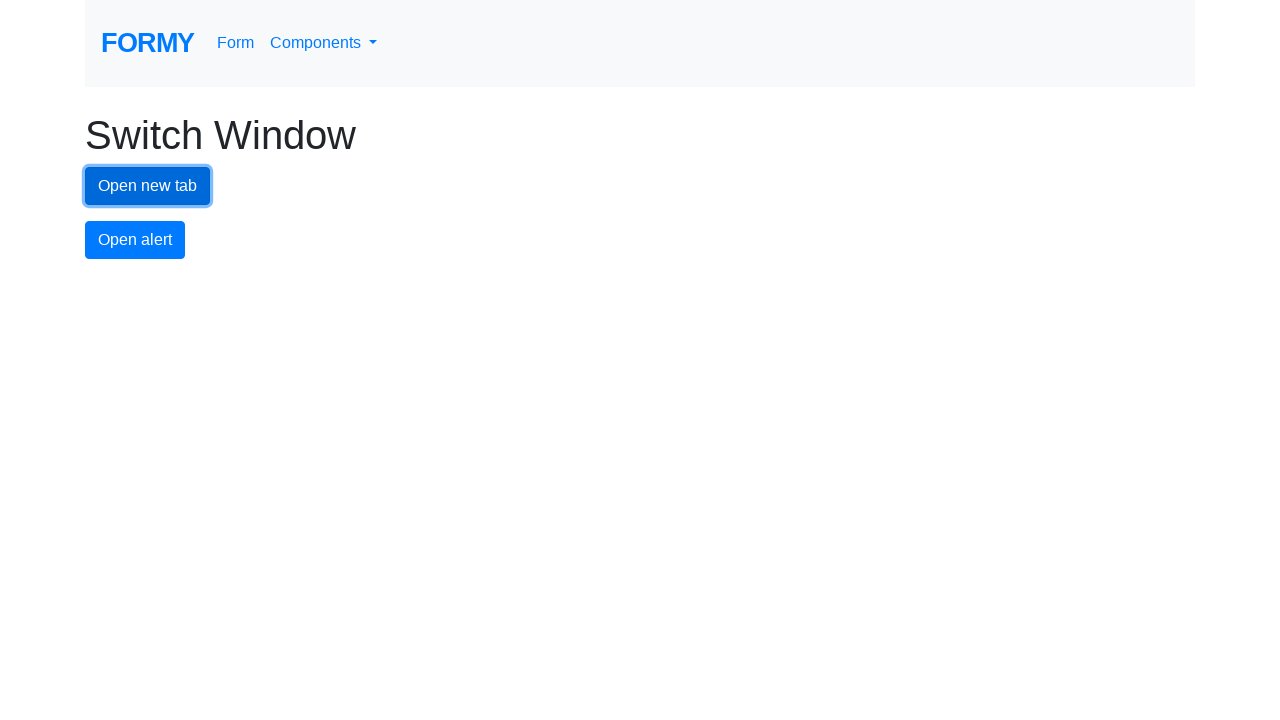